Tests the word frequency analyzer tool by selecting filter options, entering sample text, and submitting the form to verify results are displayed.

Starting URL: http://www.online-utility.org/english/filtered_word_frequency.jsp

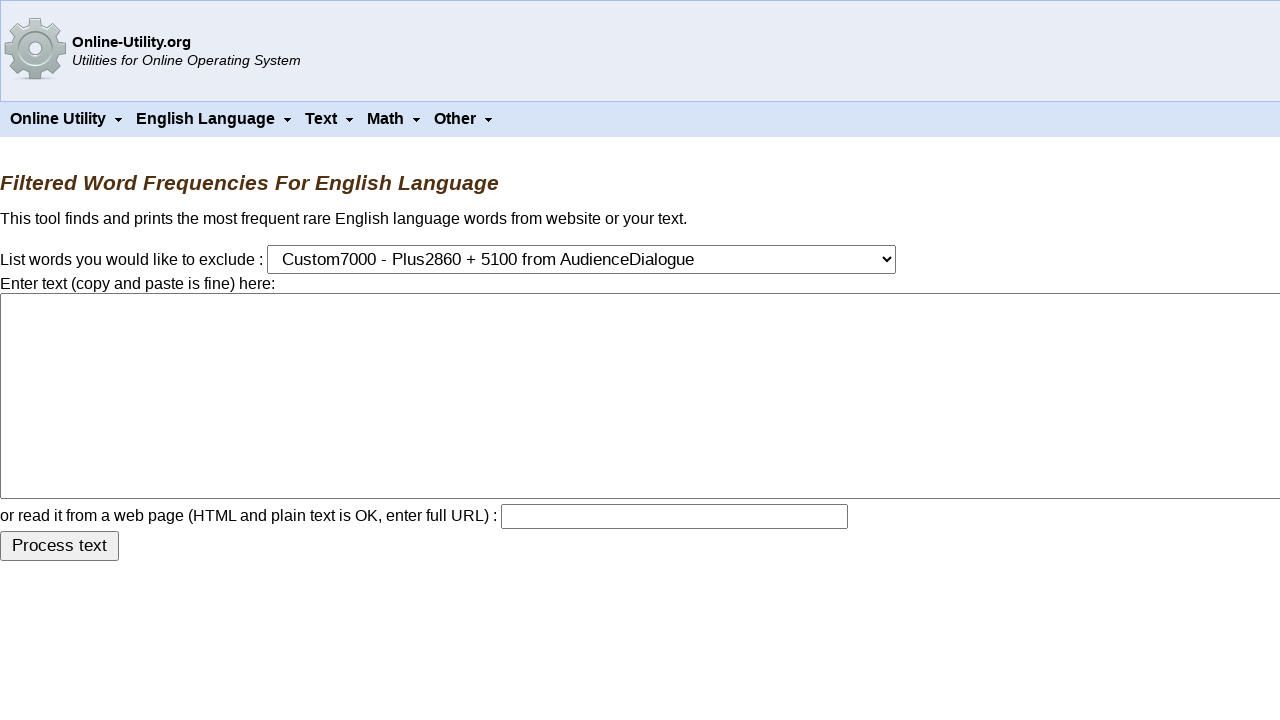

Selected exclusion ruleset option to exclude common words on form select[name='ruleset']
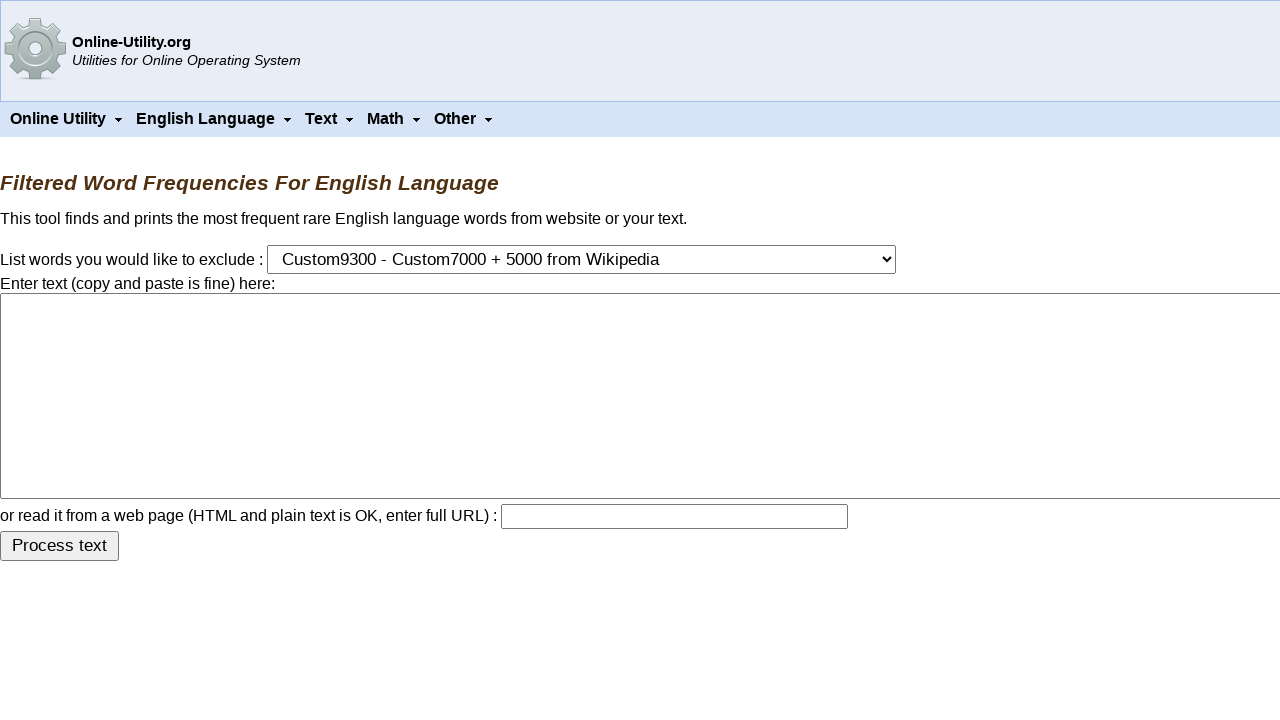

Filled text area with sample text for word frequency analysis on form textarea[name='text']
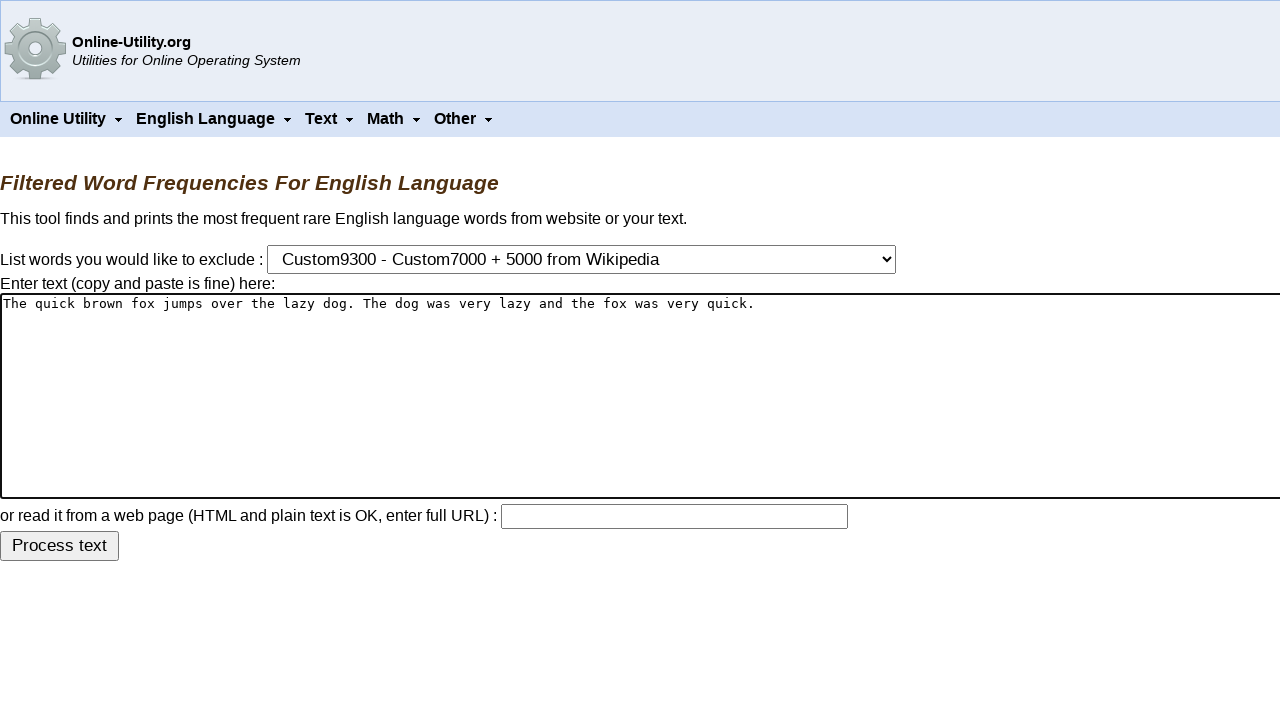

Clicked submit button to analyze word frequency at (60, 546) on form input[type='submit']
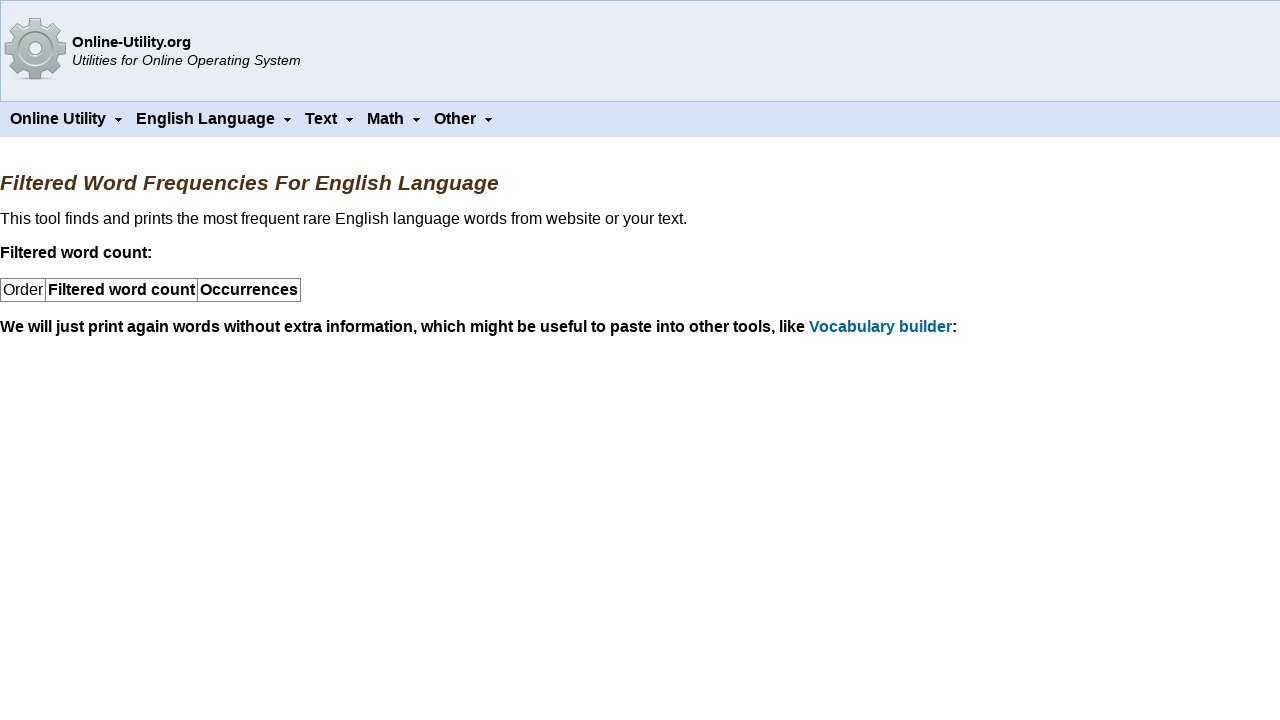

Word frequency results table loaded successfully
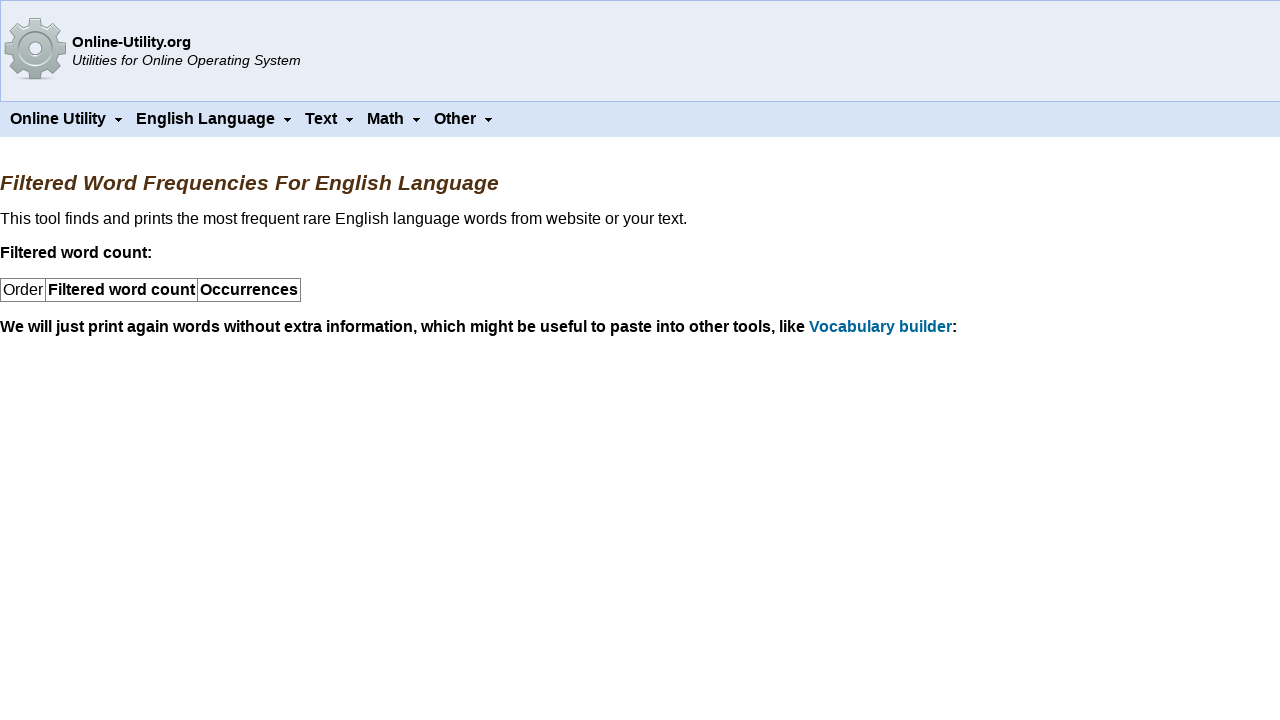

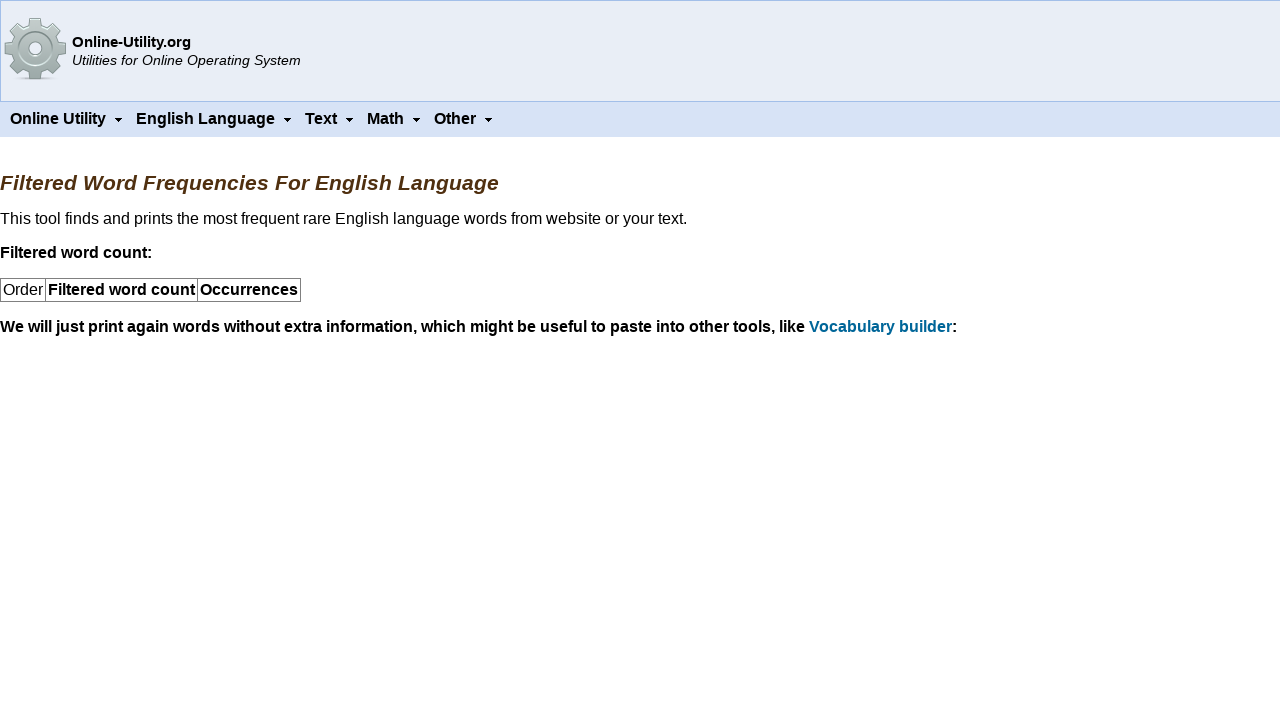